Tests that clicking the Email column header sorts the email values in ascending alphabetical order

Starting URL: http://the-internet.herokuapp.com/tables

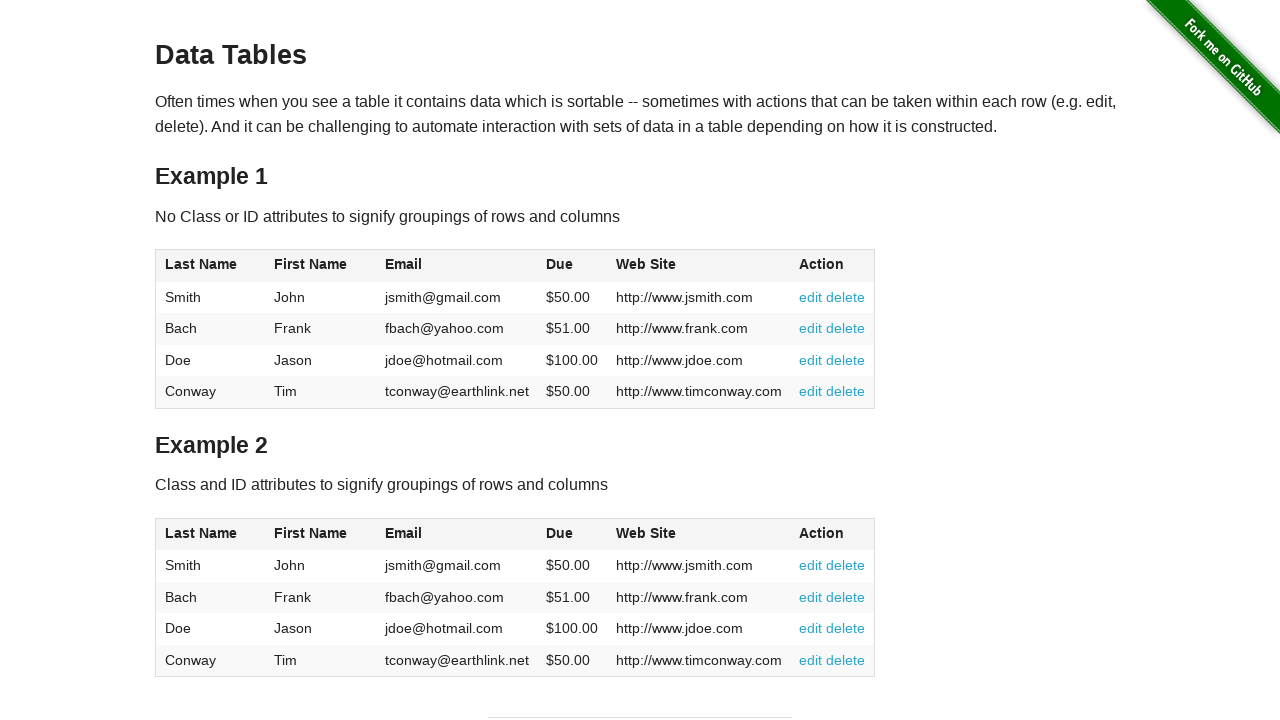

Clicked Email column header to sort ascending at (457, 266) on #table1 thead tr th:nth-of-type(3)
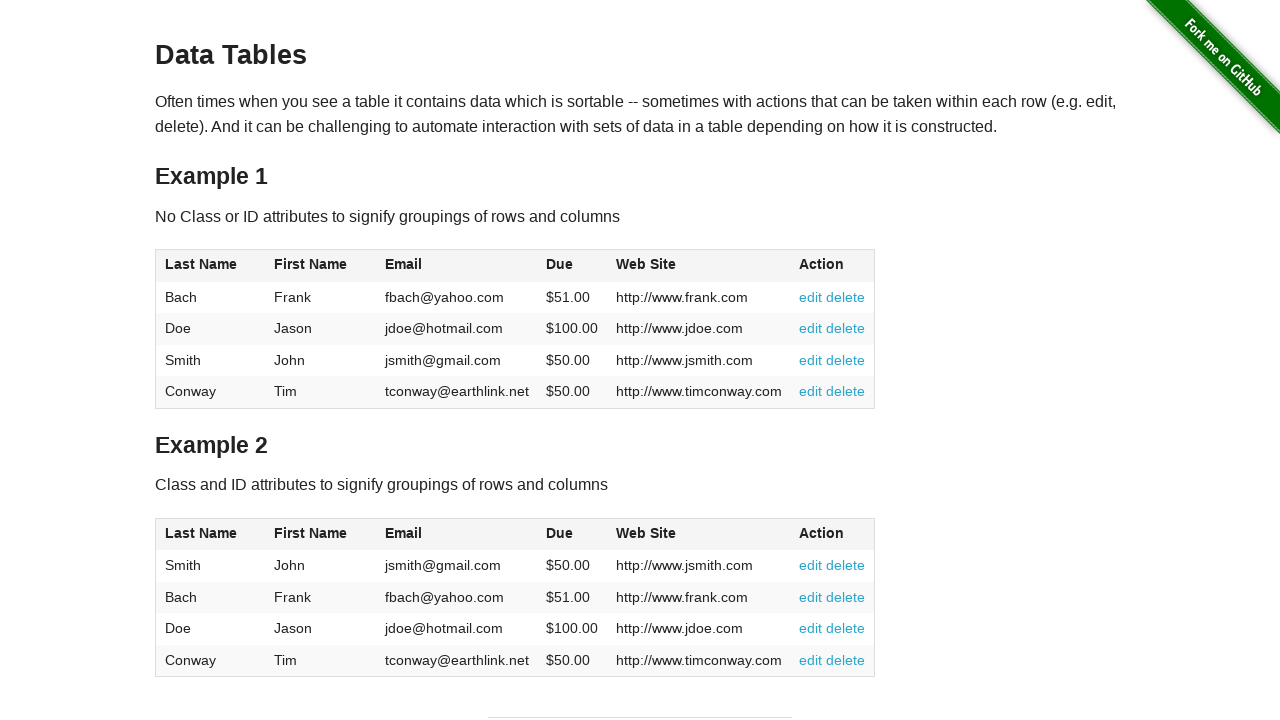

Table body loaded after sorting
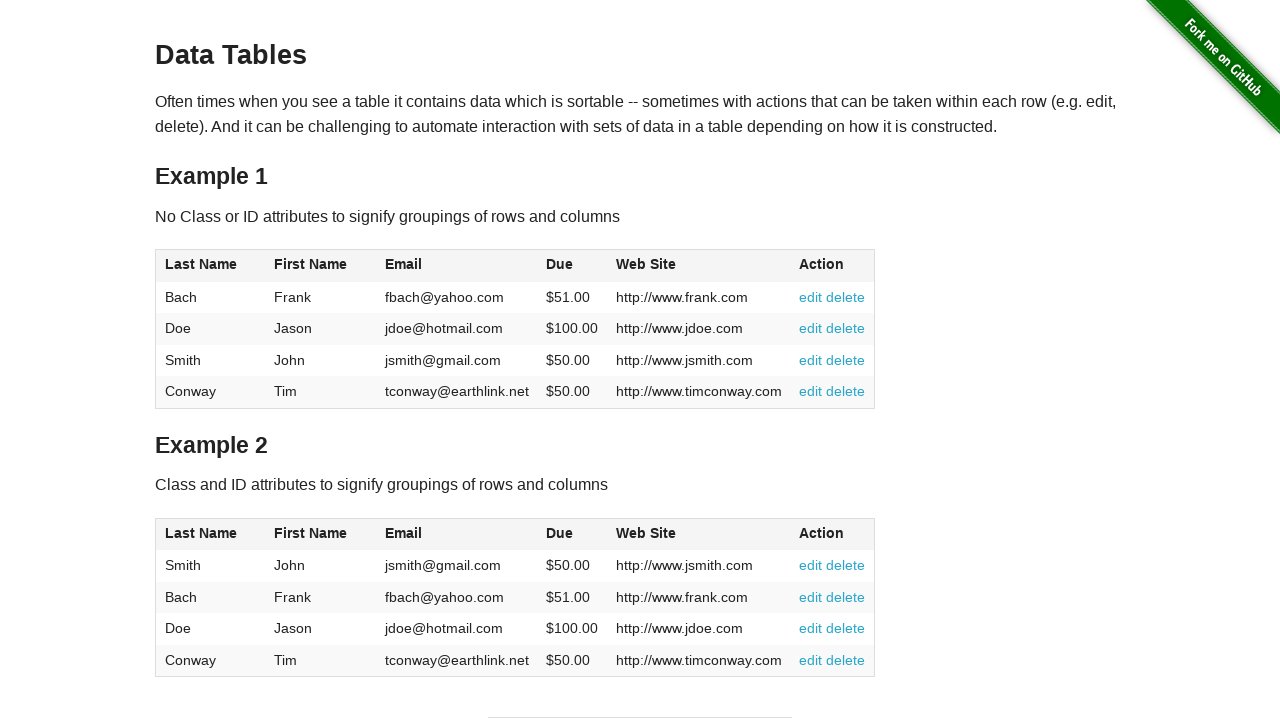

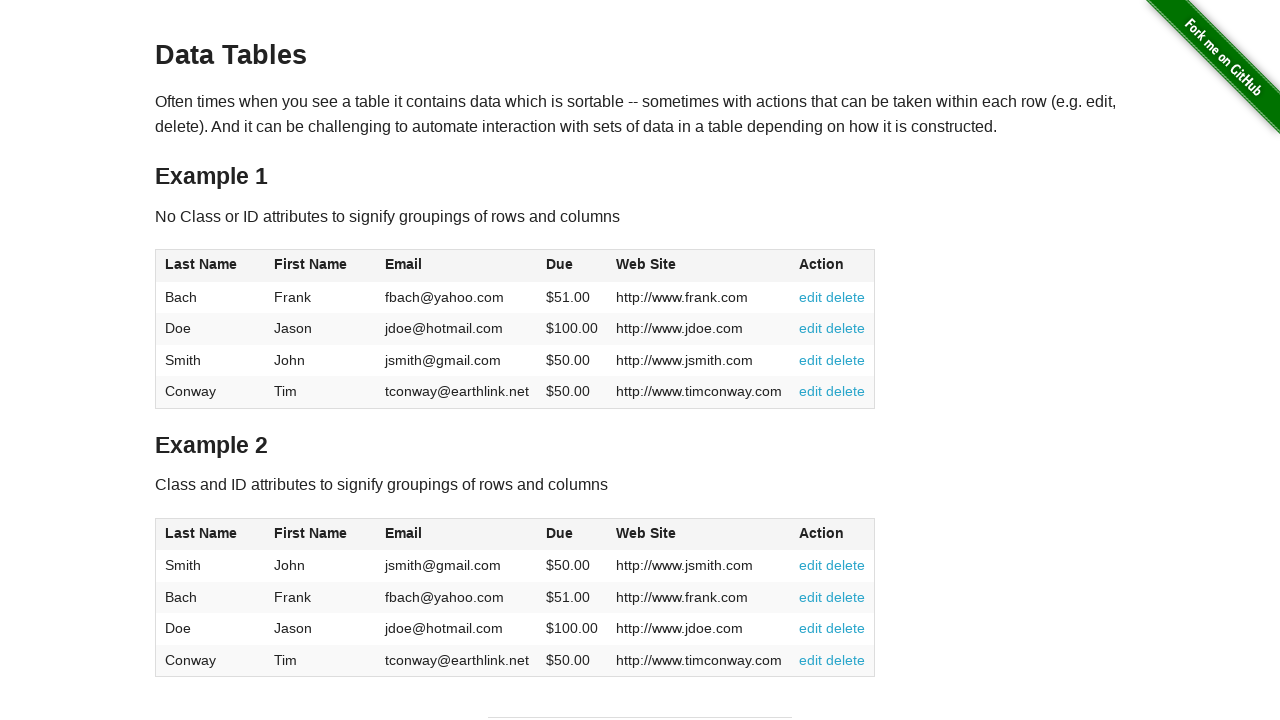